Tests multiple checkbox selection functionality by selecting checkboxes, submitting the form, and verifying the result text appears

Starting URL: https://www.qa-practice.com/elements/checkbox/mult_checkbox

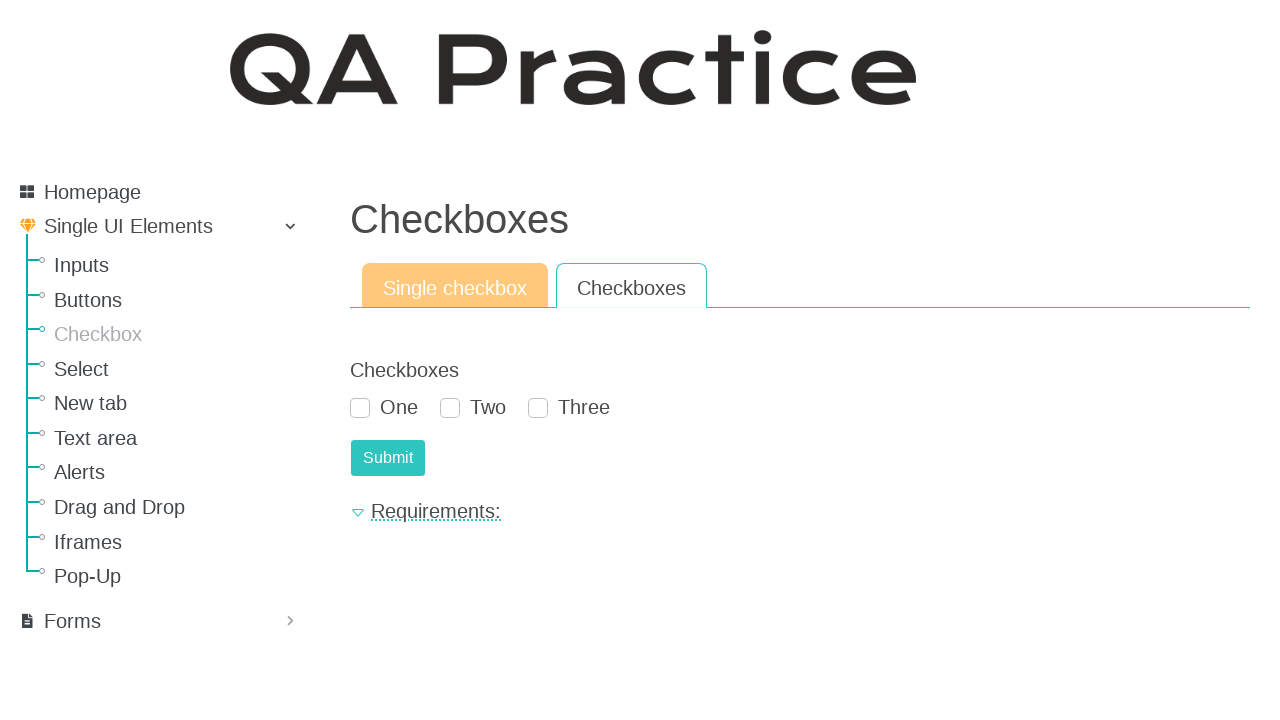

Selected first checkbox at (360, 408) on #id_checkboxes_0
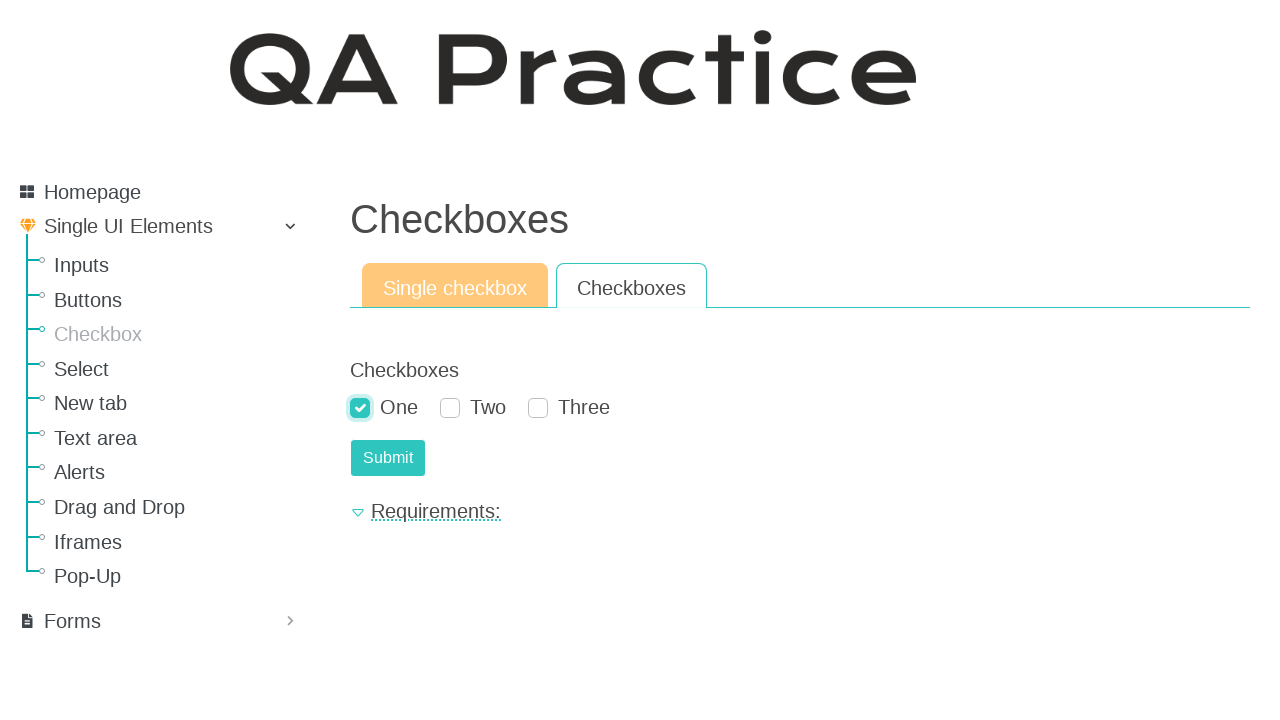

Selected second checkbox at (450, 408) on #id_checkboxes_1
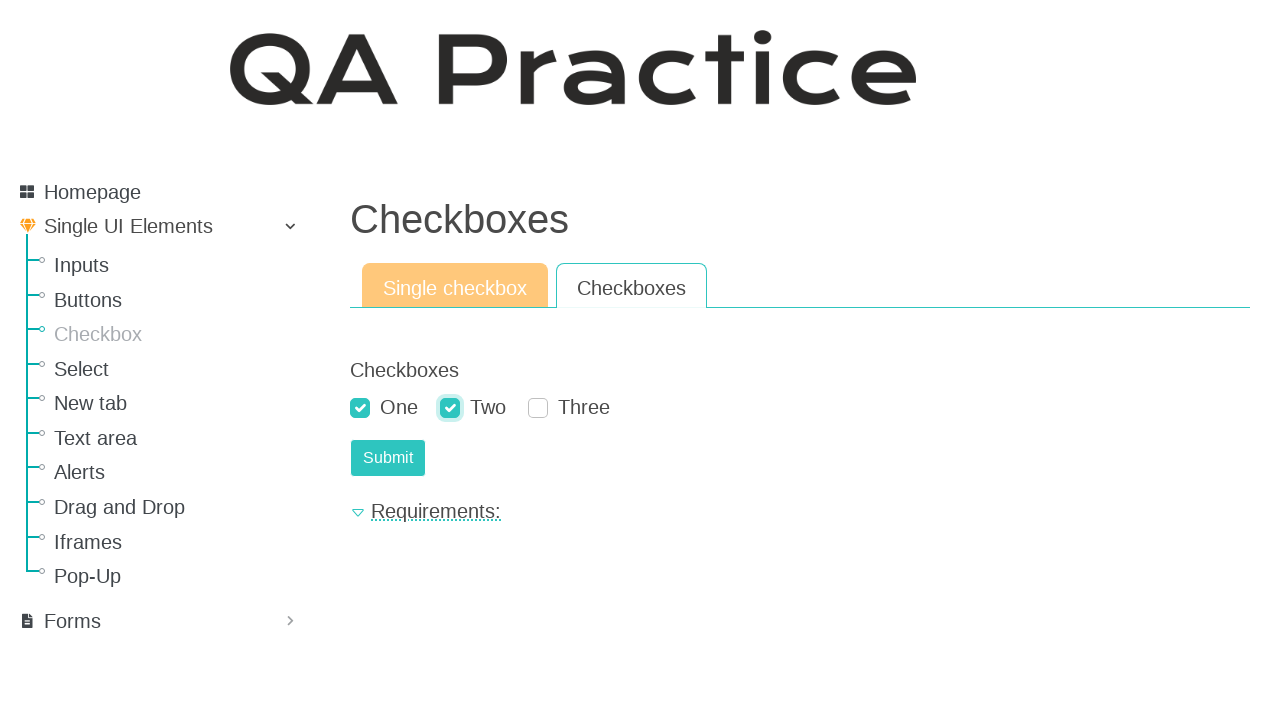

Clicked submit button at (388, 458) on #submit-id-submit
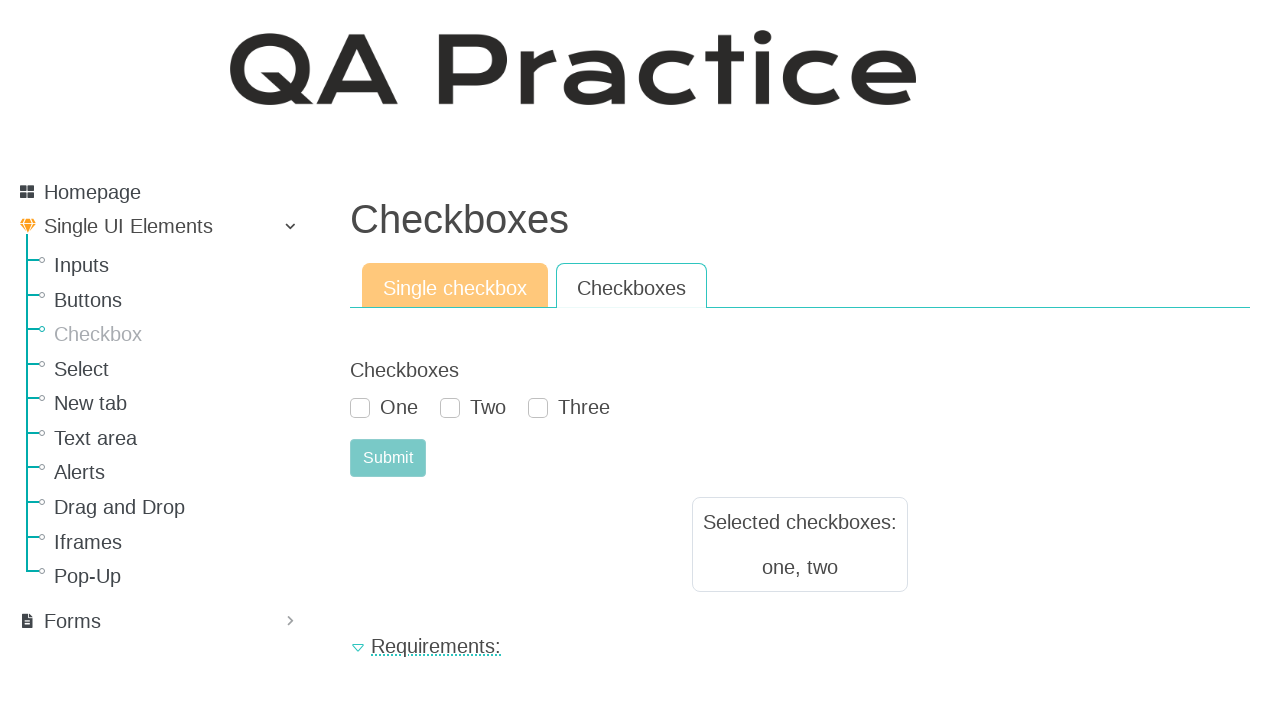

Result element appeared
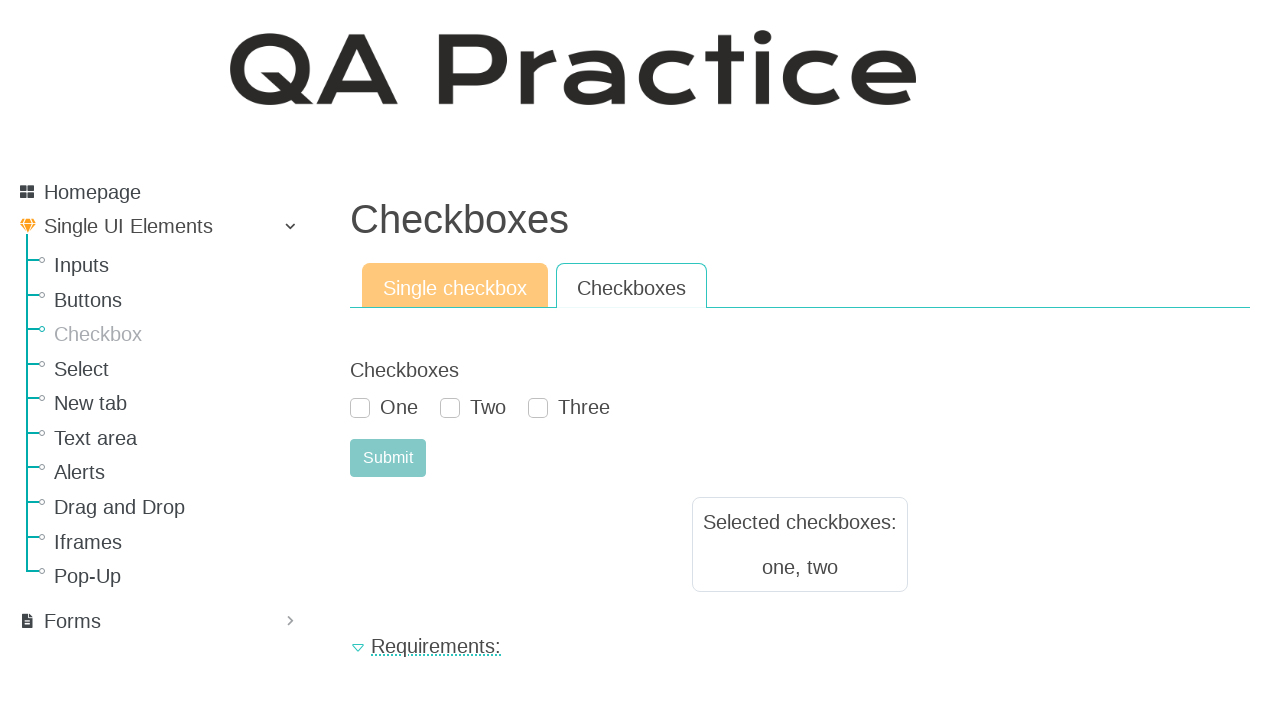

Retrieved result text: 
    Selected checkboxes:
    one, two
    
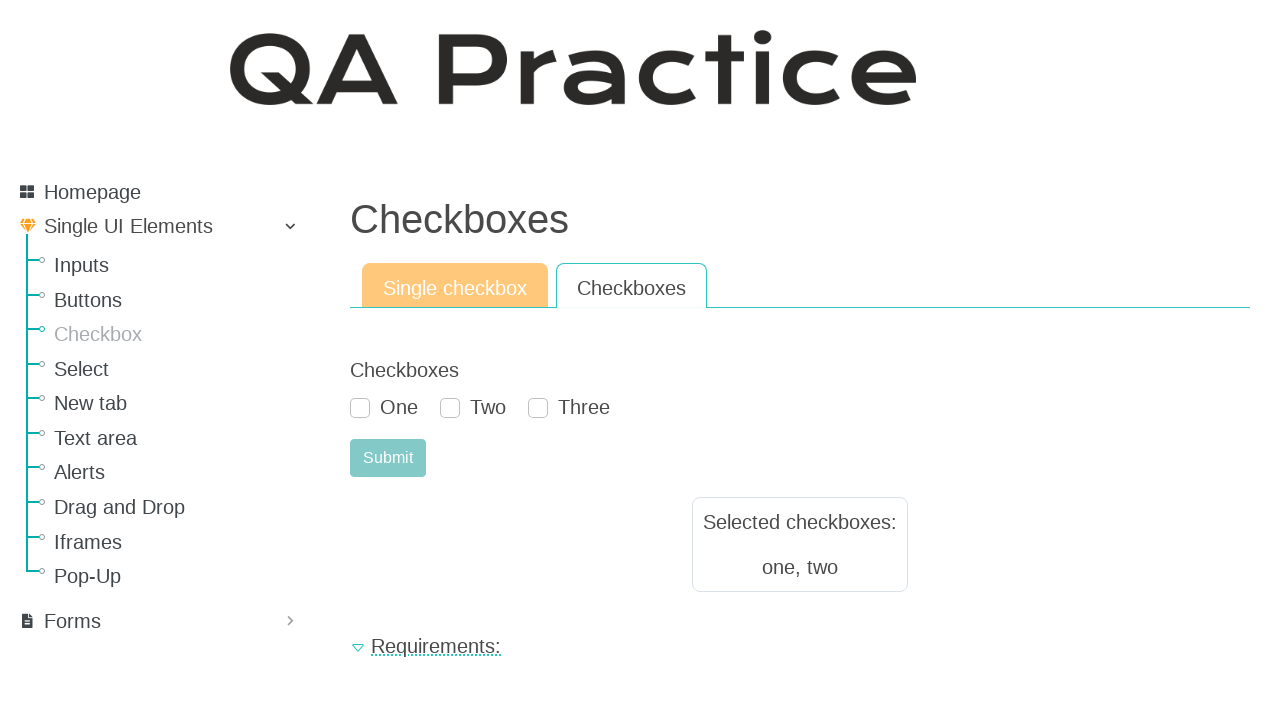

Retrieved submit button value: Submit
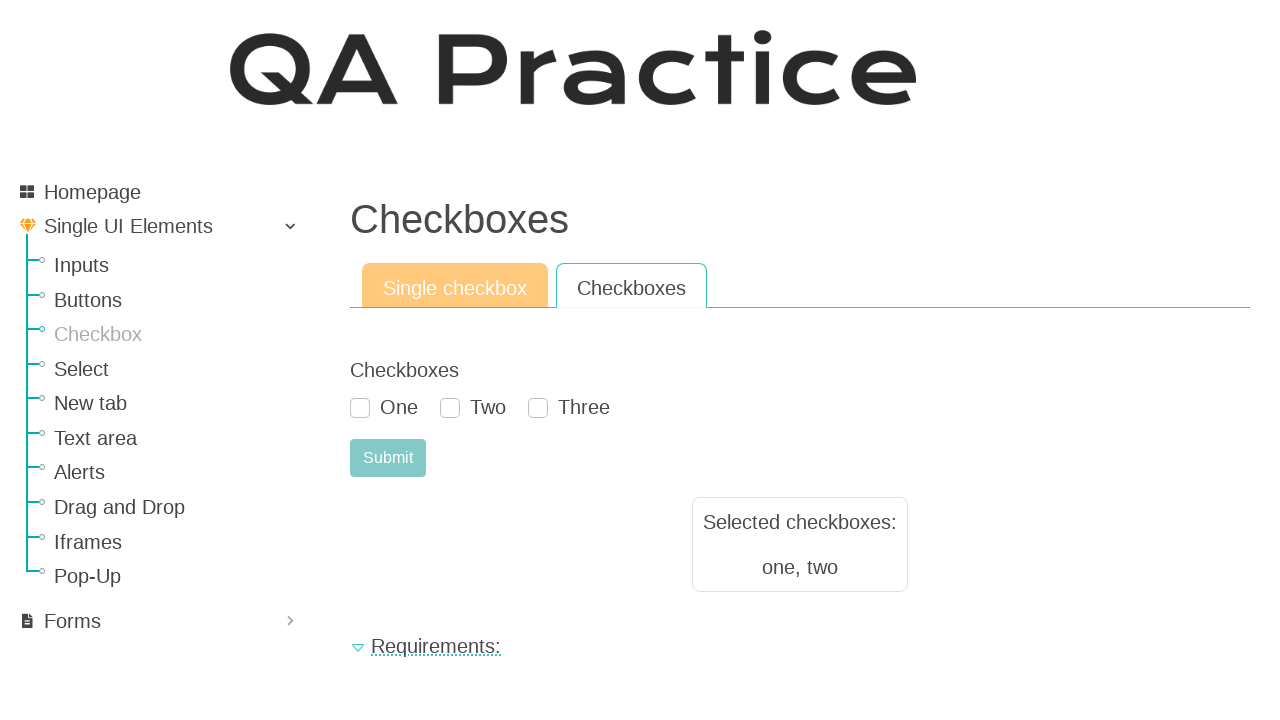

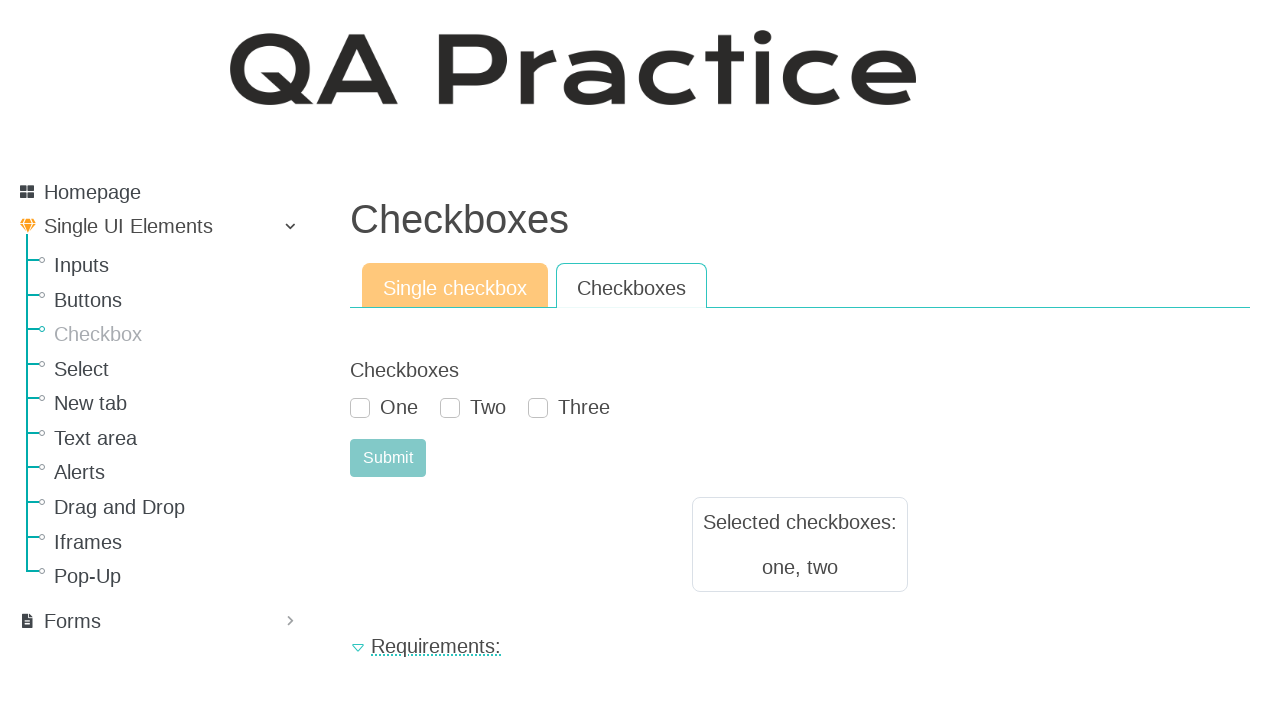